Navigates to a practice page, closes a popup, and verifies that specific table rows can be located

Starting URL: https://selectorshub.com/xpath-practice-page/

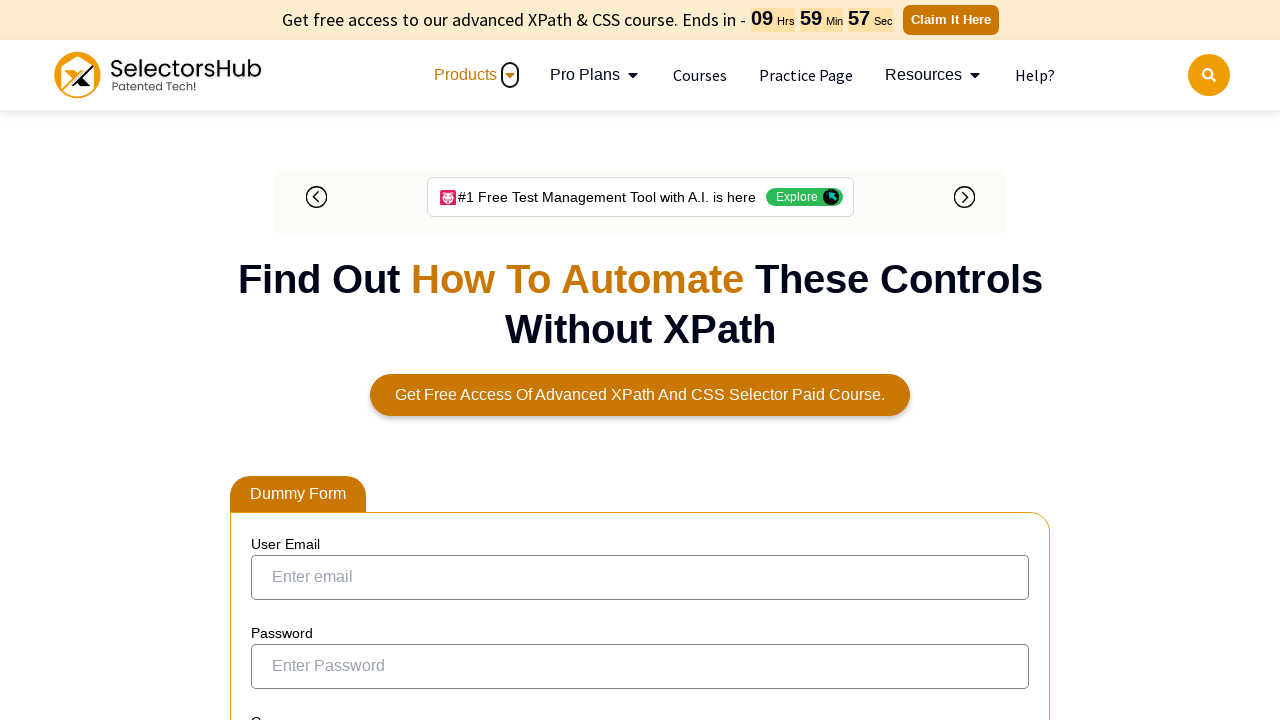

Waited for table row 4 to load on .sgpb-popup-close-button-6
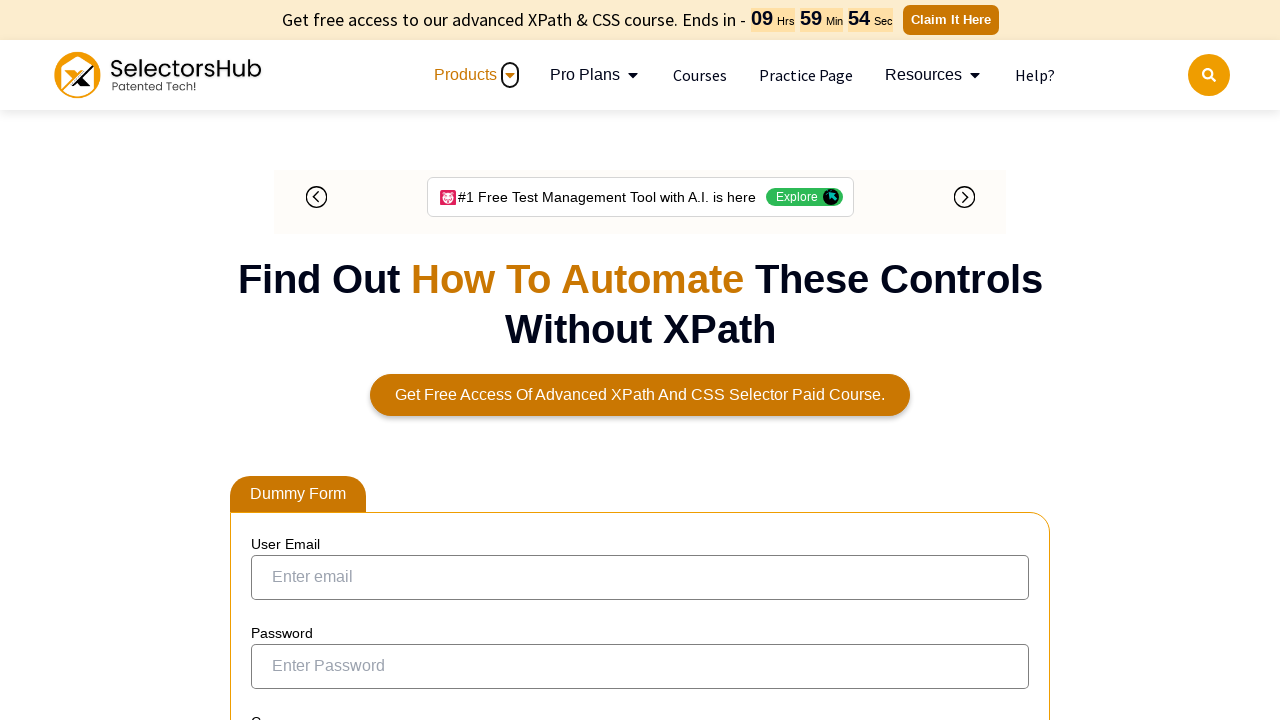

Waited for table row 5 to load
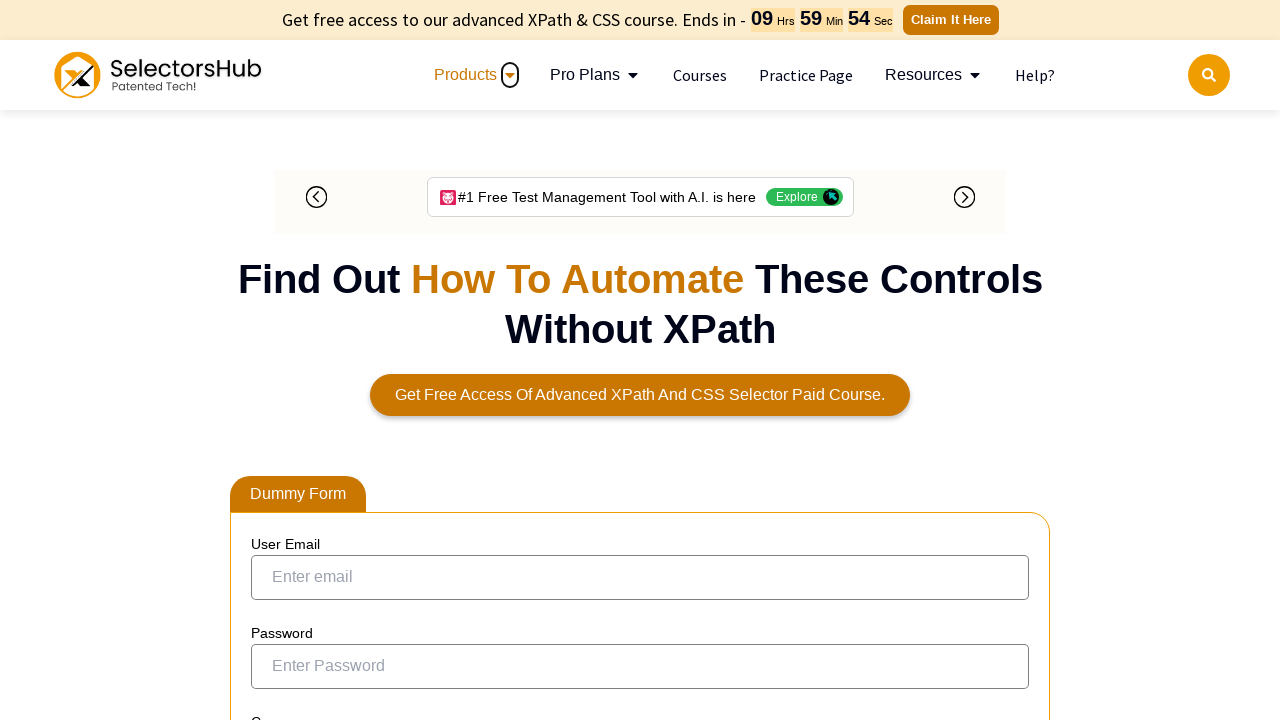

Waited for table row 6 to load
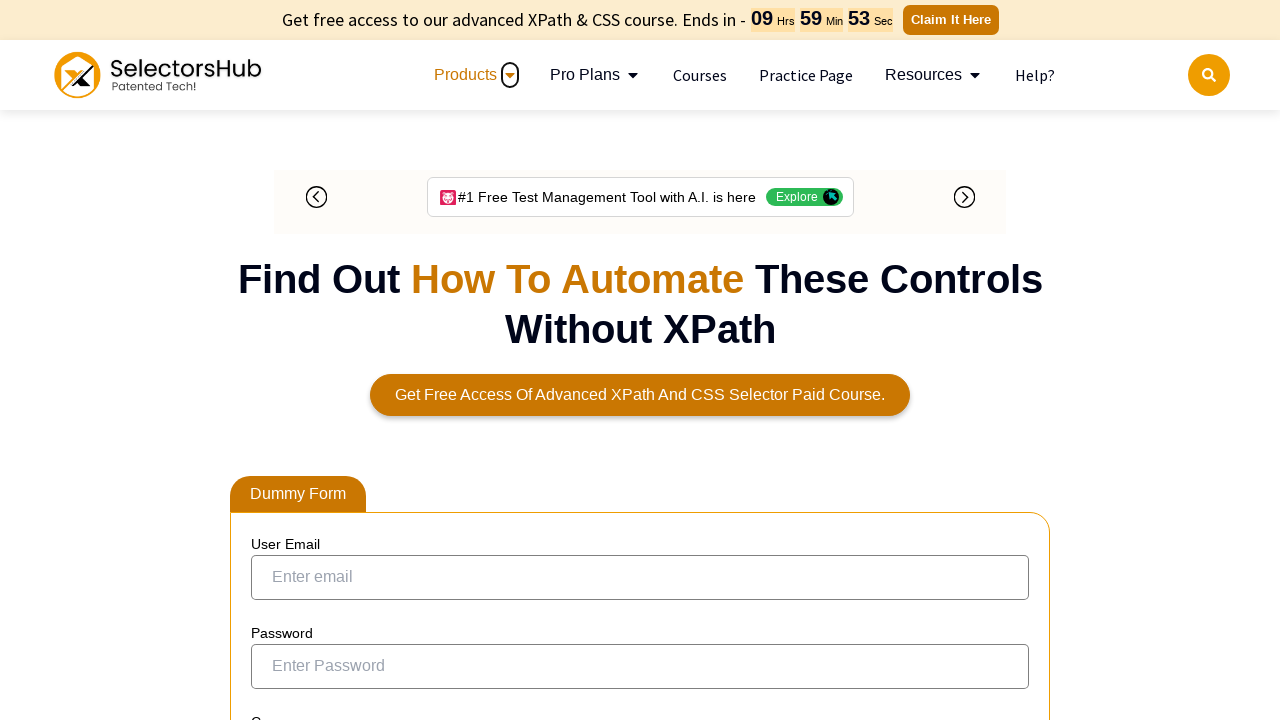

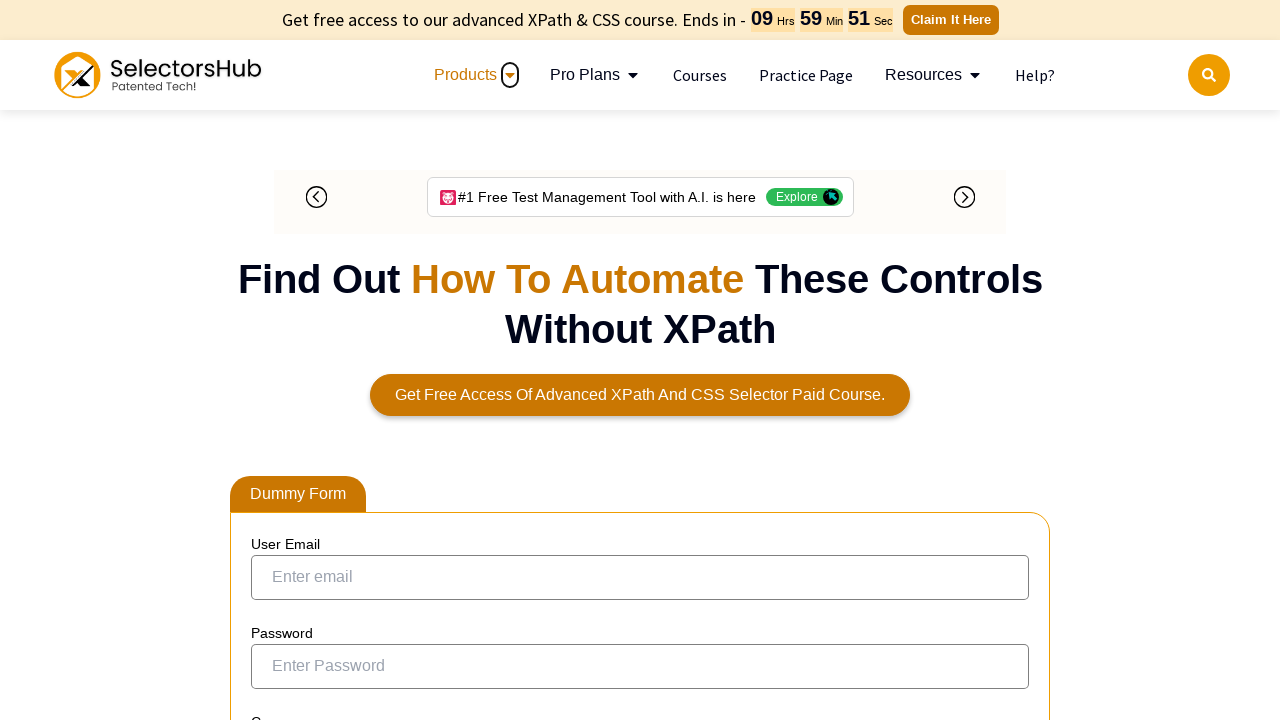